Tests different button click interactions including double-click, right-click, and regular click on a demo page

Starting URL: https://demoqa.com/buttons

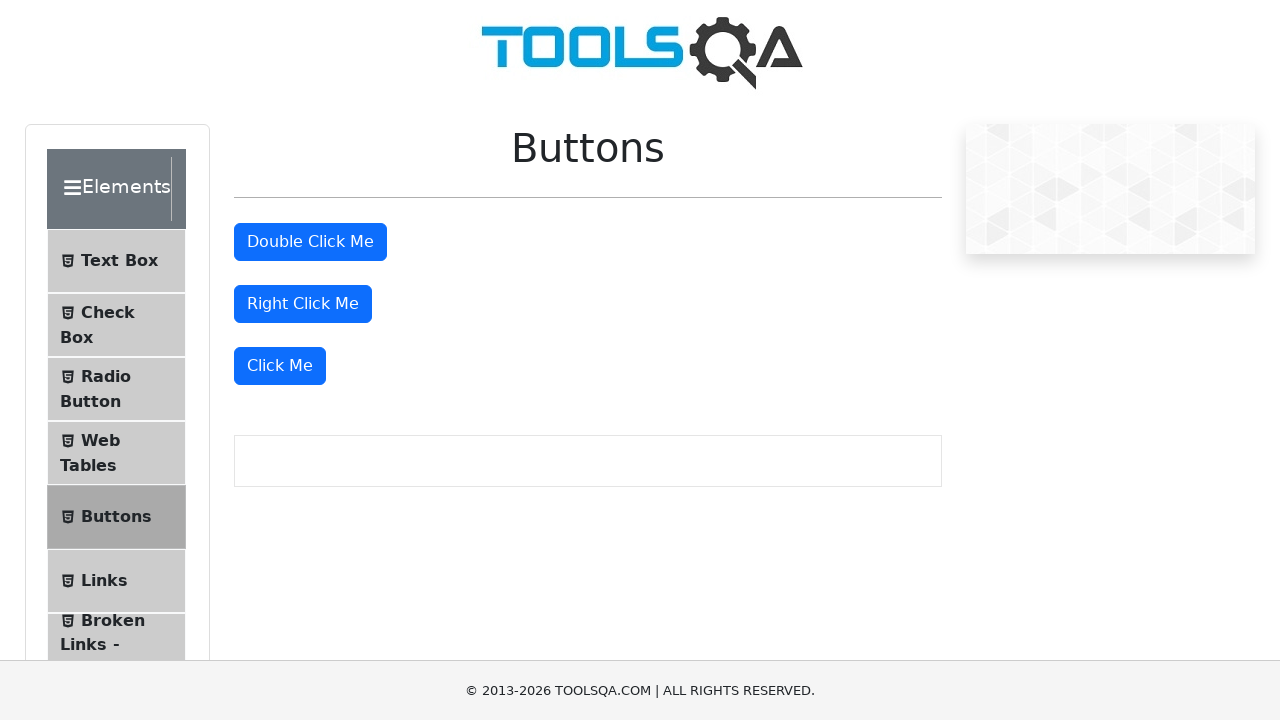

Double-clicked the double-click button at (310, 242) on xpath=//button[@id='doubleClickBtn']
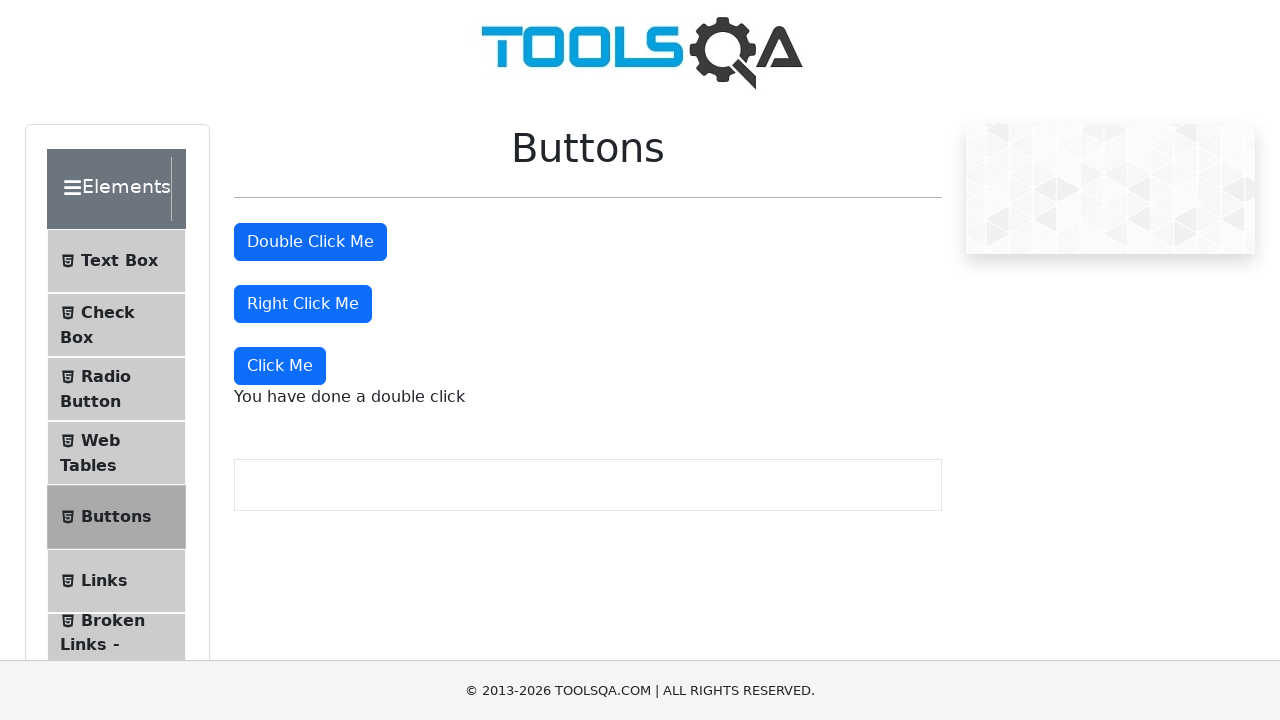

Right-clicked the right-click button at (303, 304) on #rightClickBtn
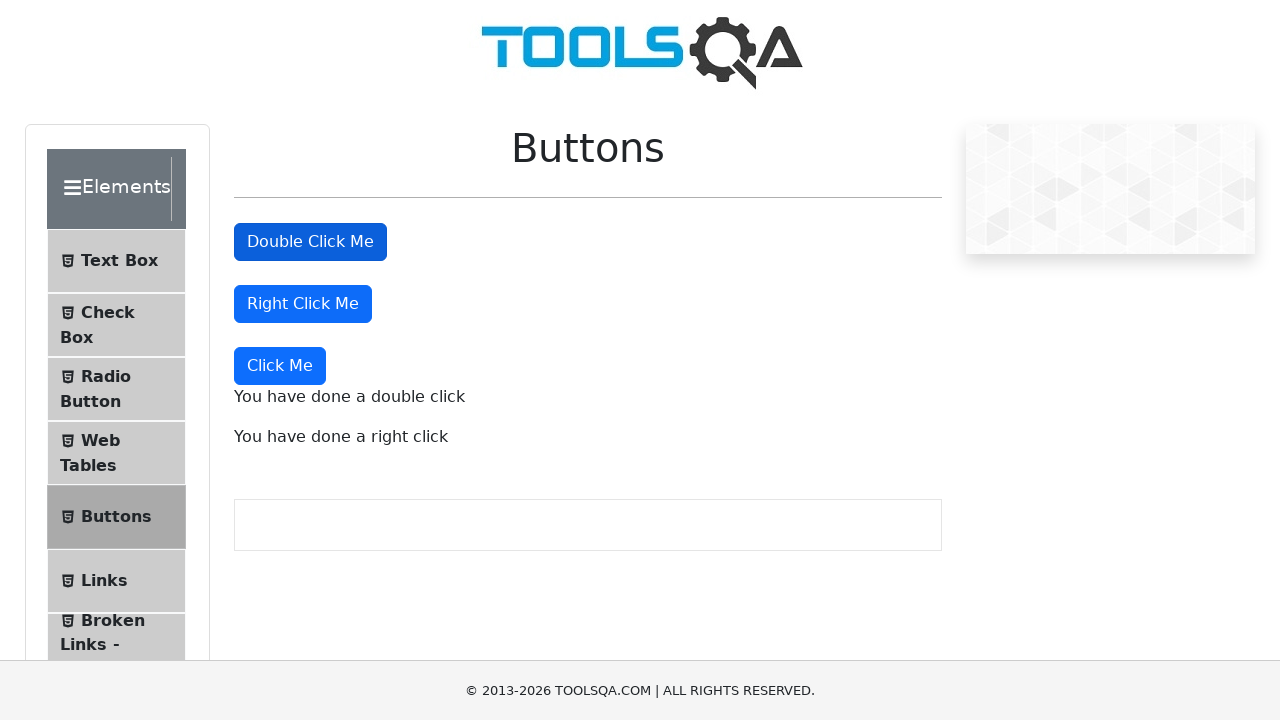

Clicked the dynamic 'Click Me' button at (280, 366) on button:has-text('Click Me') >> nth=2
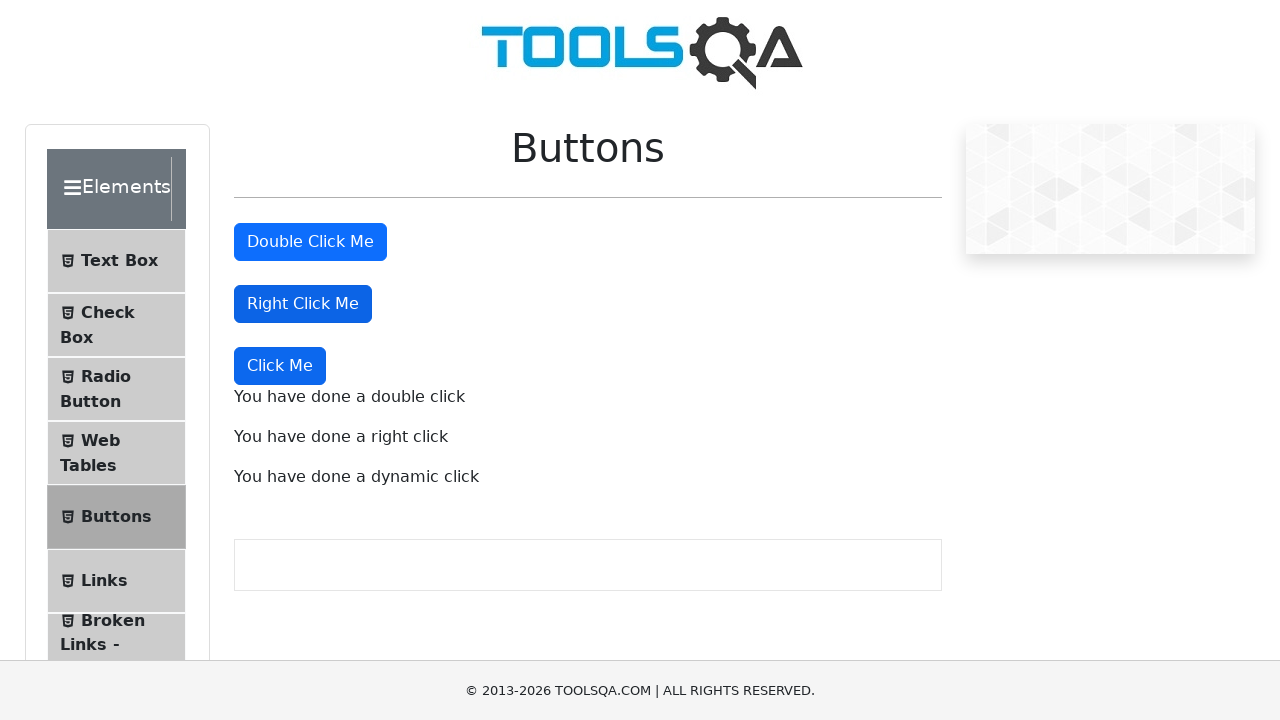

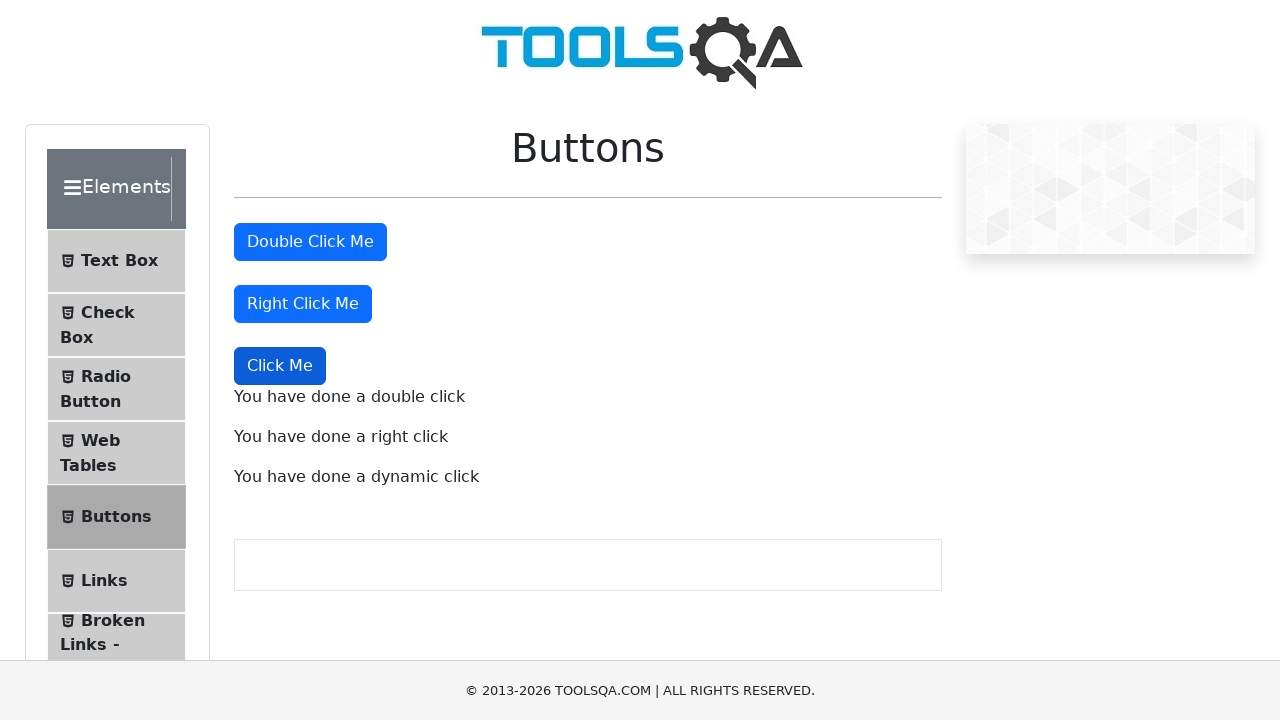